Verifies that the href attribute of the Elemental Selenium link is correct

Starting URL: https://the-internet.herokuapp.com

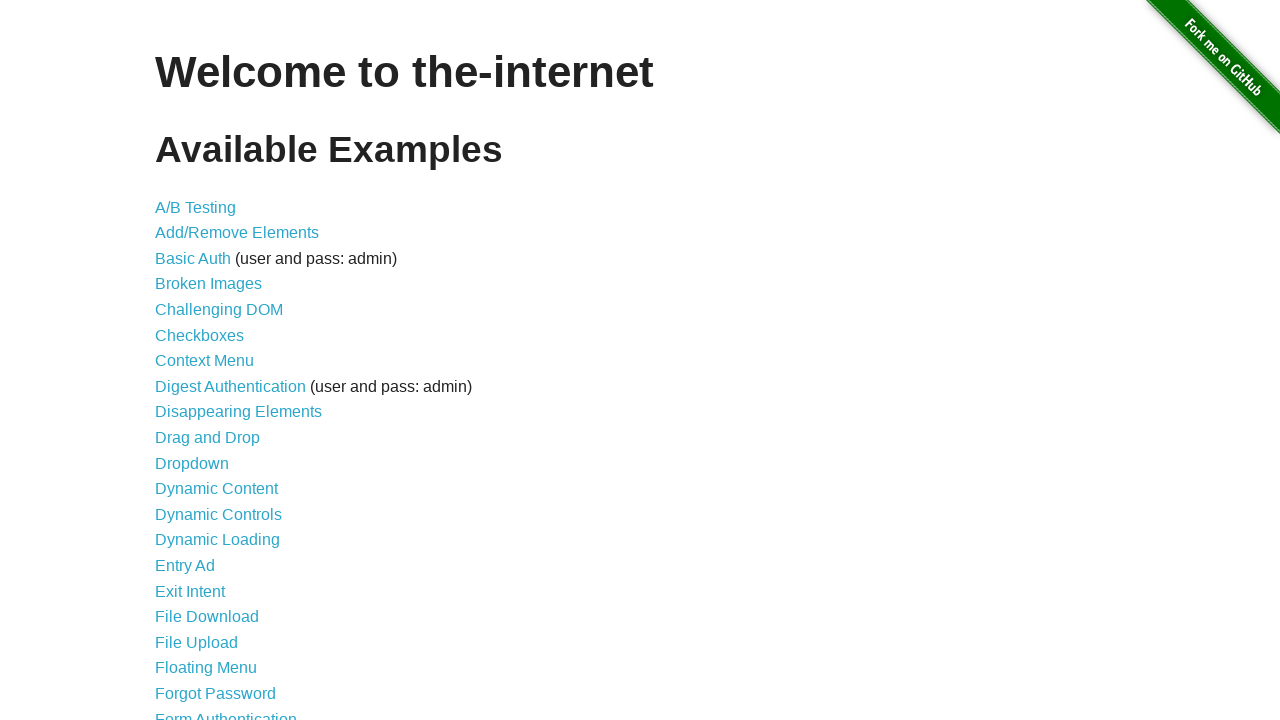

Clicked on Form Authentication link at (226, 712) on a:text("Form Authentication")
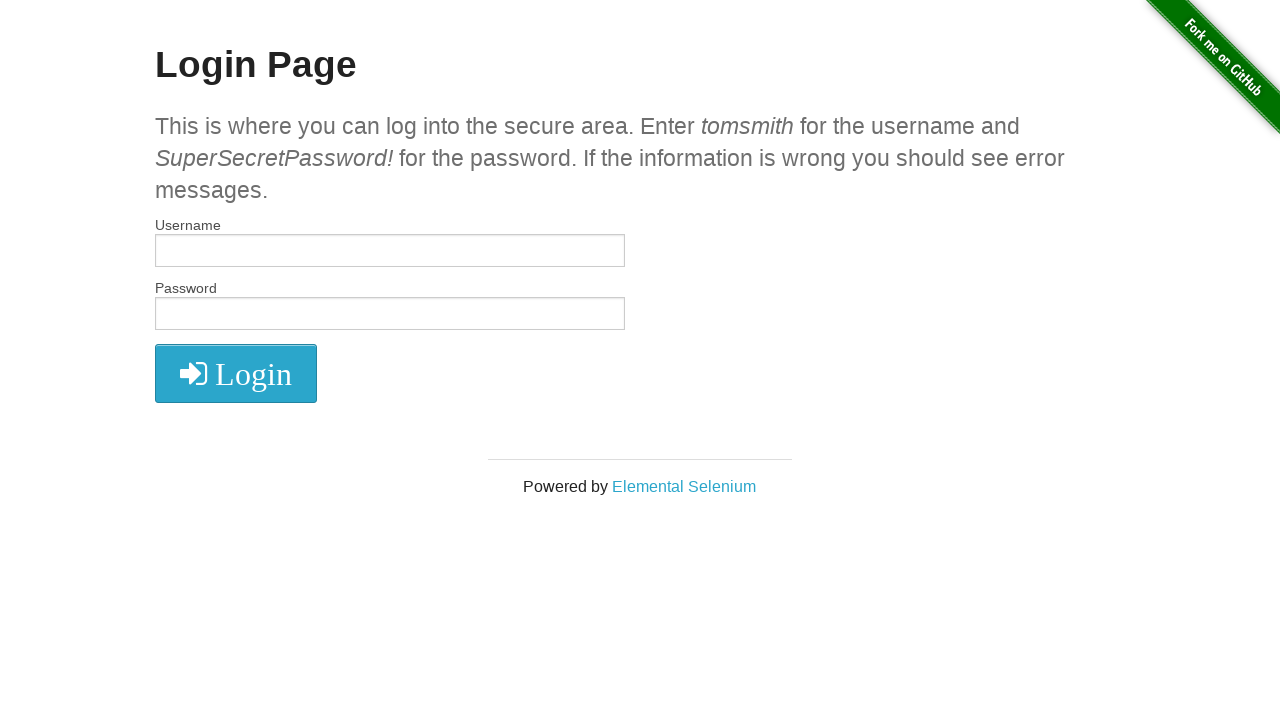

Retrieved href attribute from Elemental Selenium link
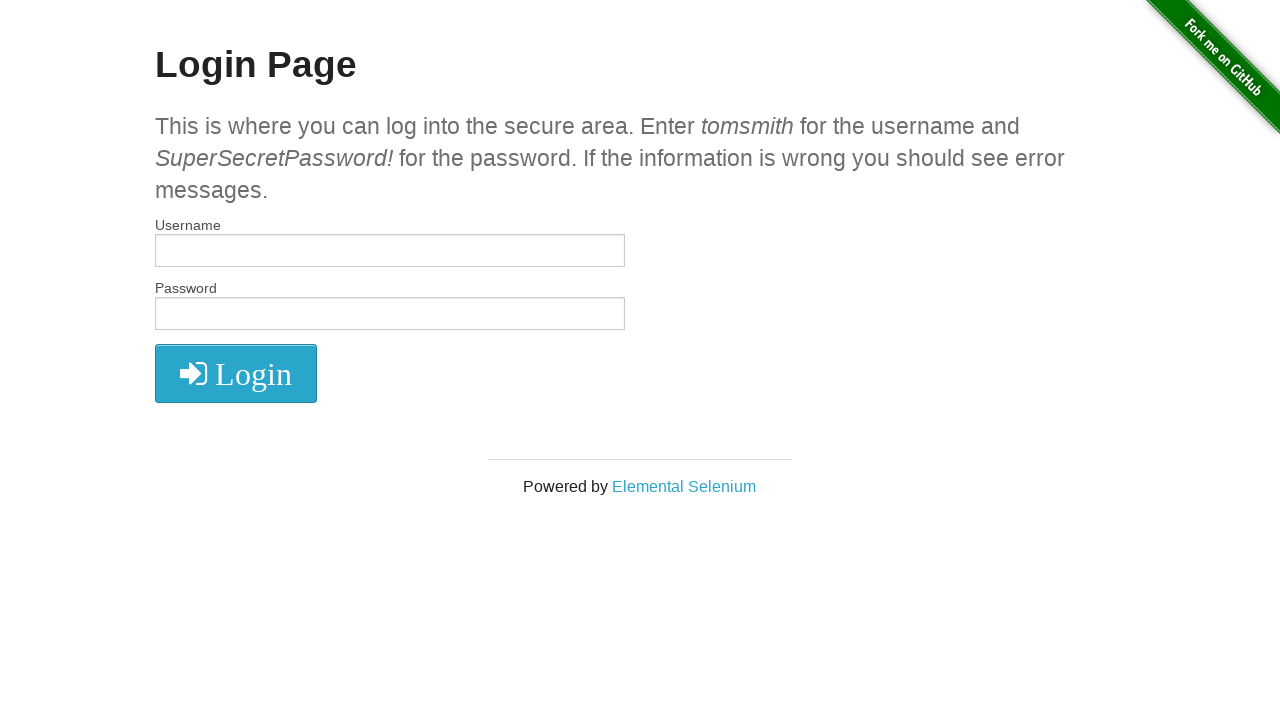

Verified that Elemental Selenium link href is correct: http://elementalselenium.com/
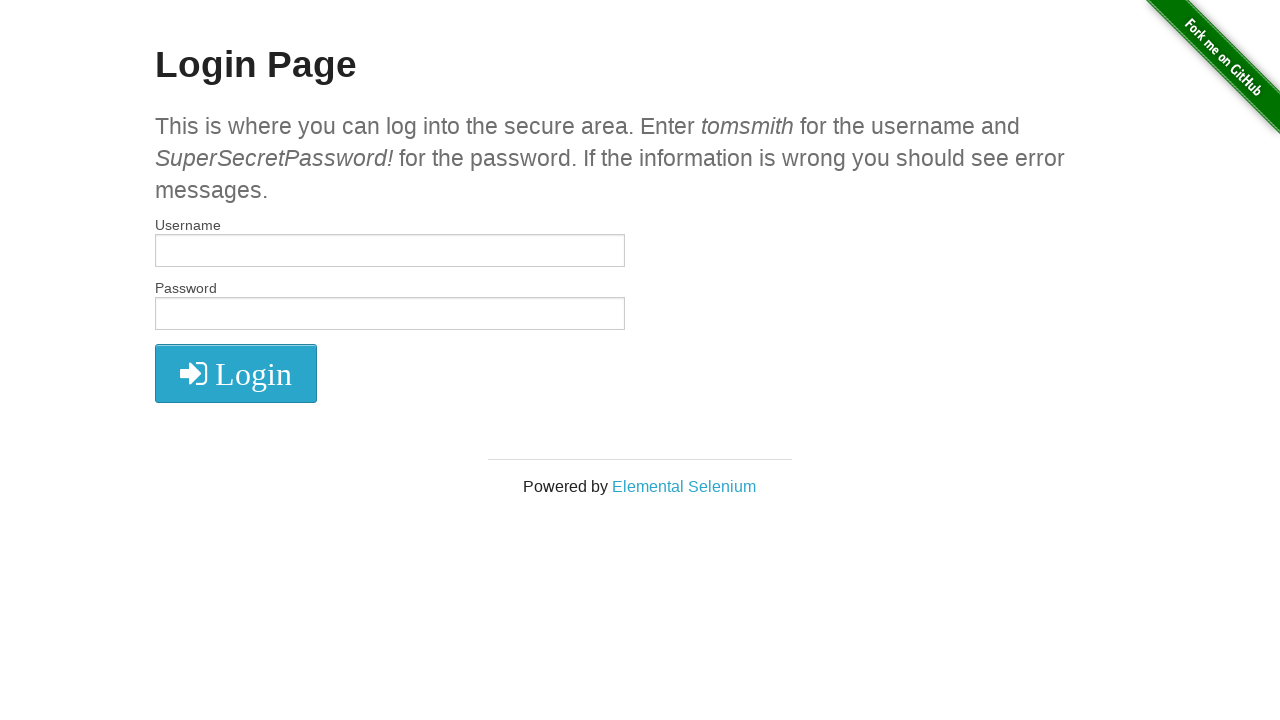

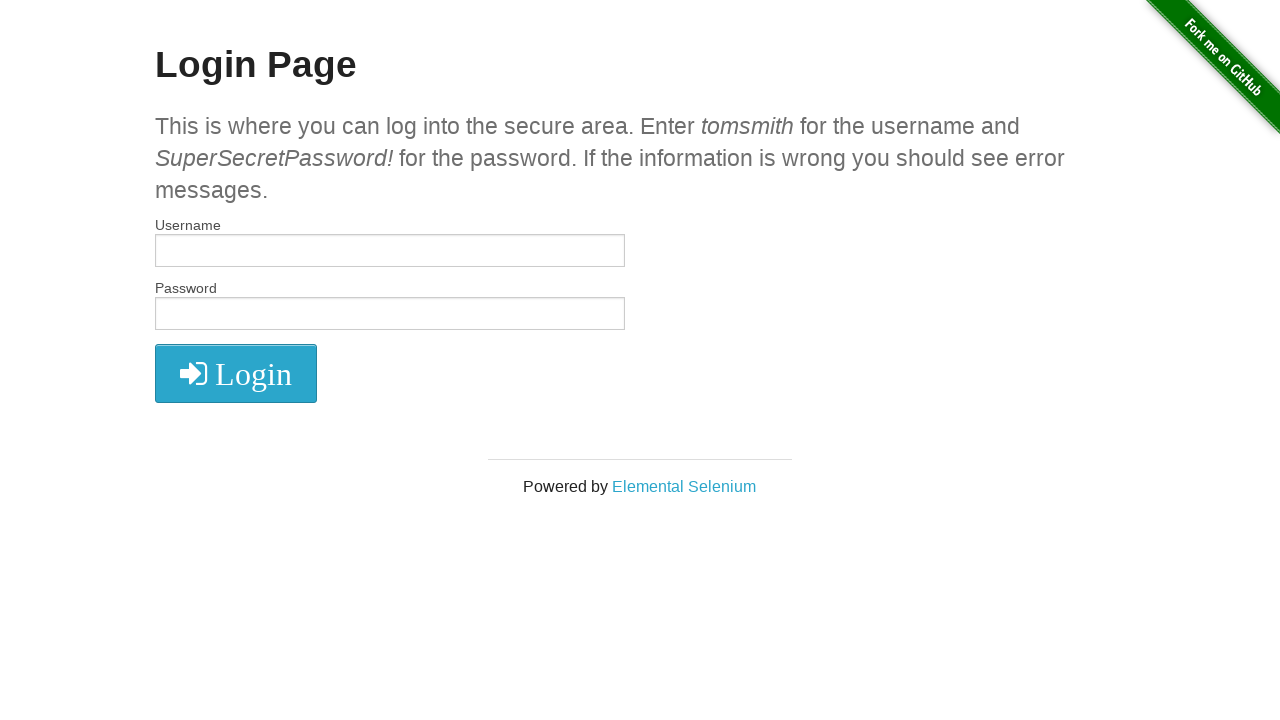